Tests accepting a JavaScript alert by clicking the alert button and accepting it

Starting URL: http://the-internet.herokuapp.com/javascript_alerts

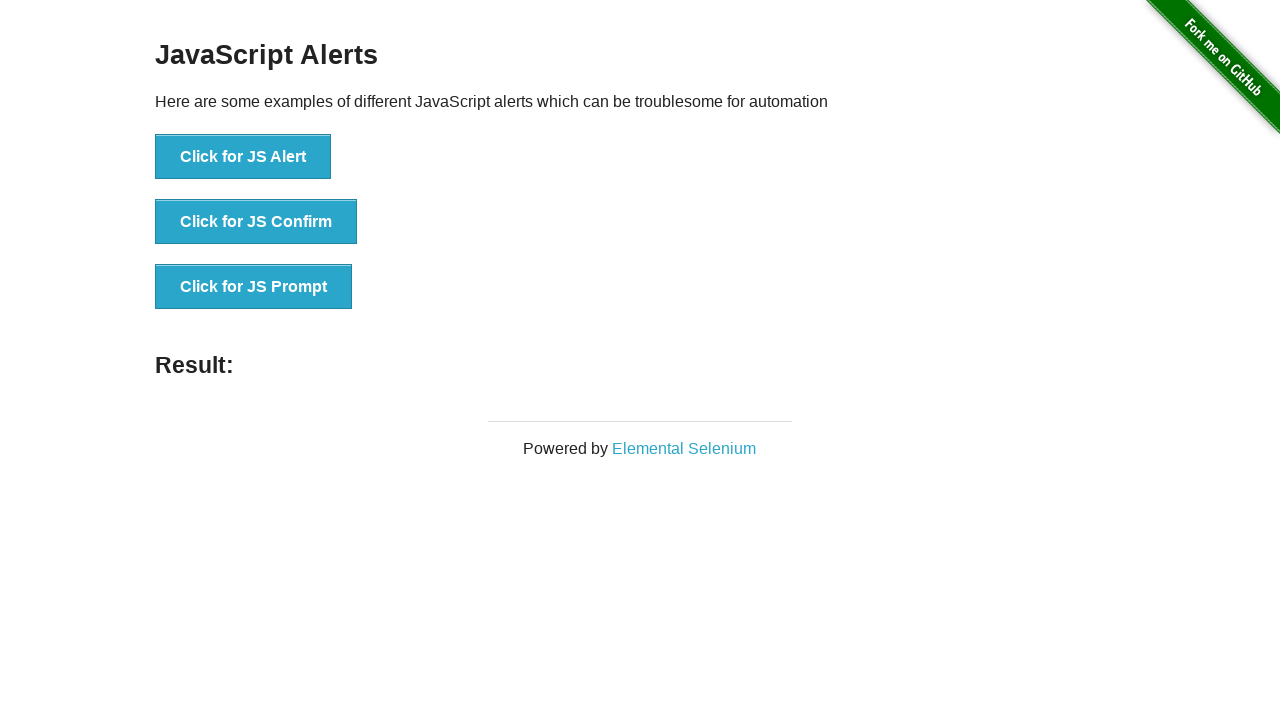

Set up dialog handler to accept alerts
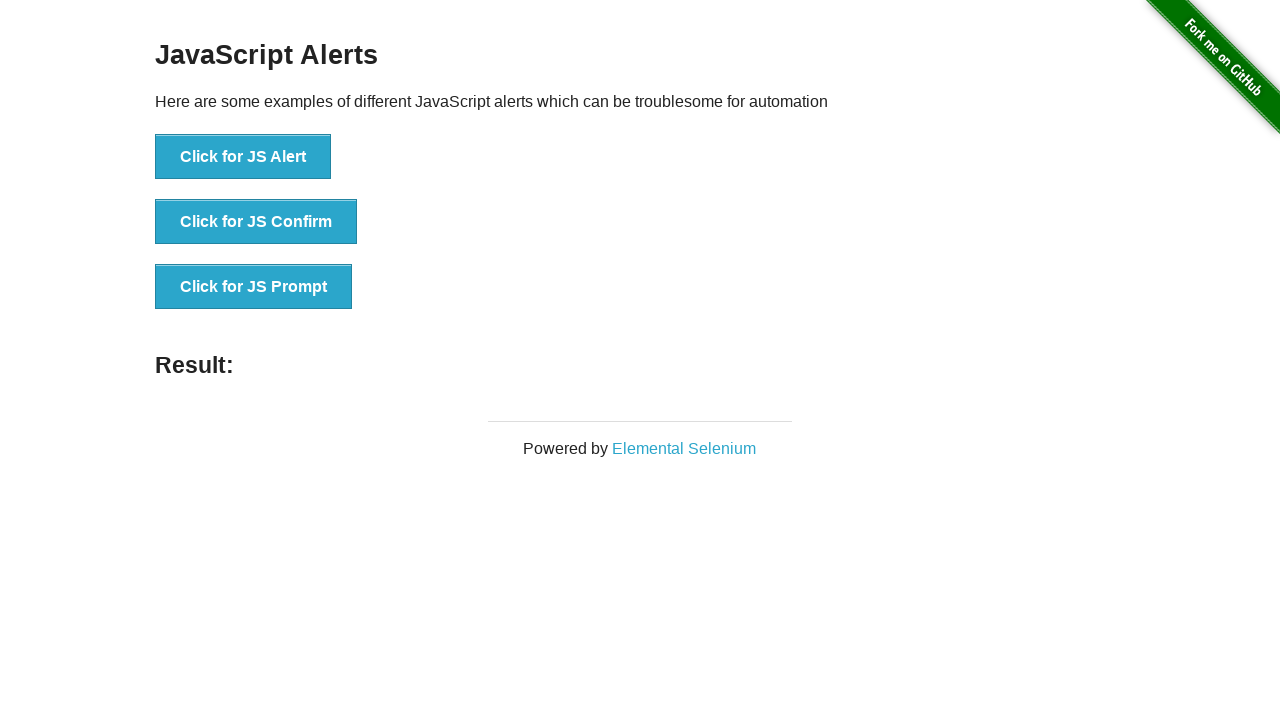

Clicked the 'Click for JS Alert' button at (243, 157) on xpath=//button[contains(text(),'Click for JS Alert')]
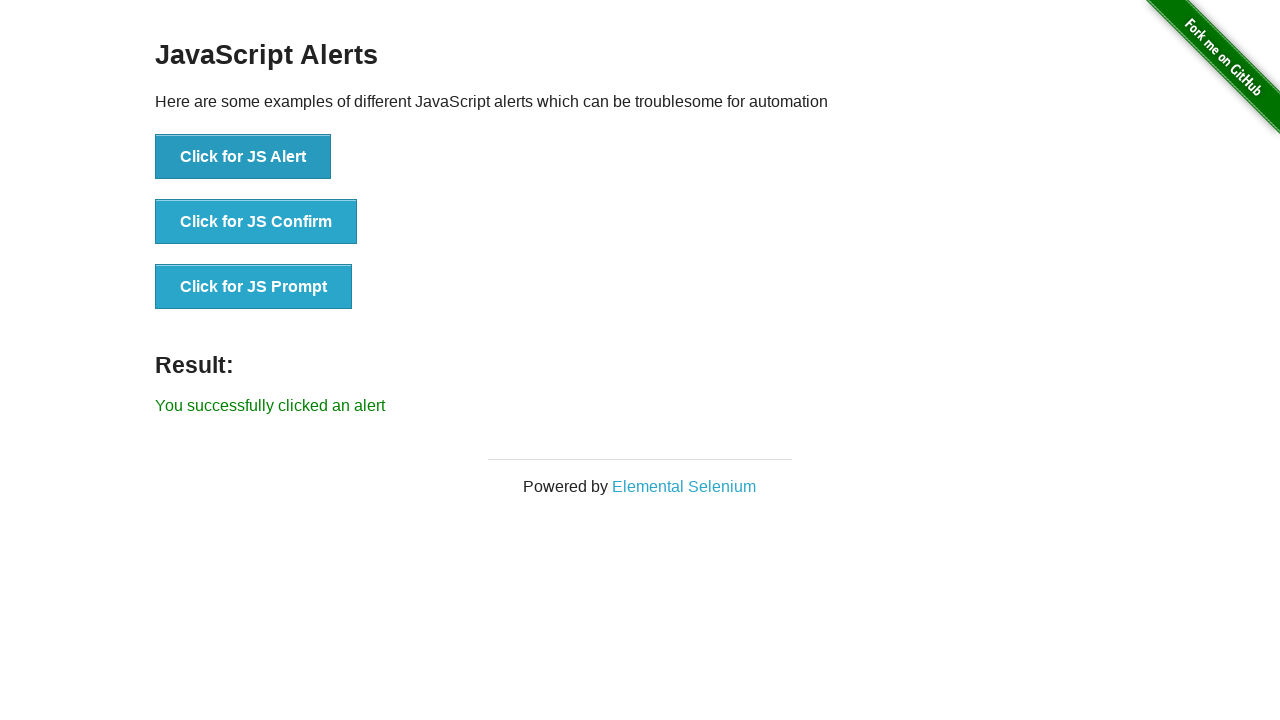

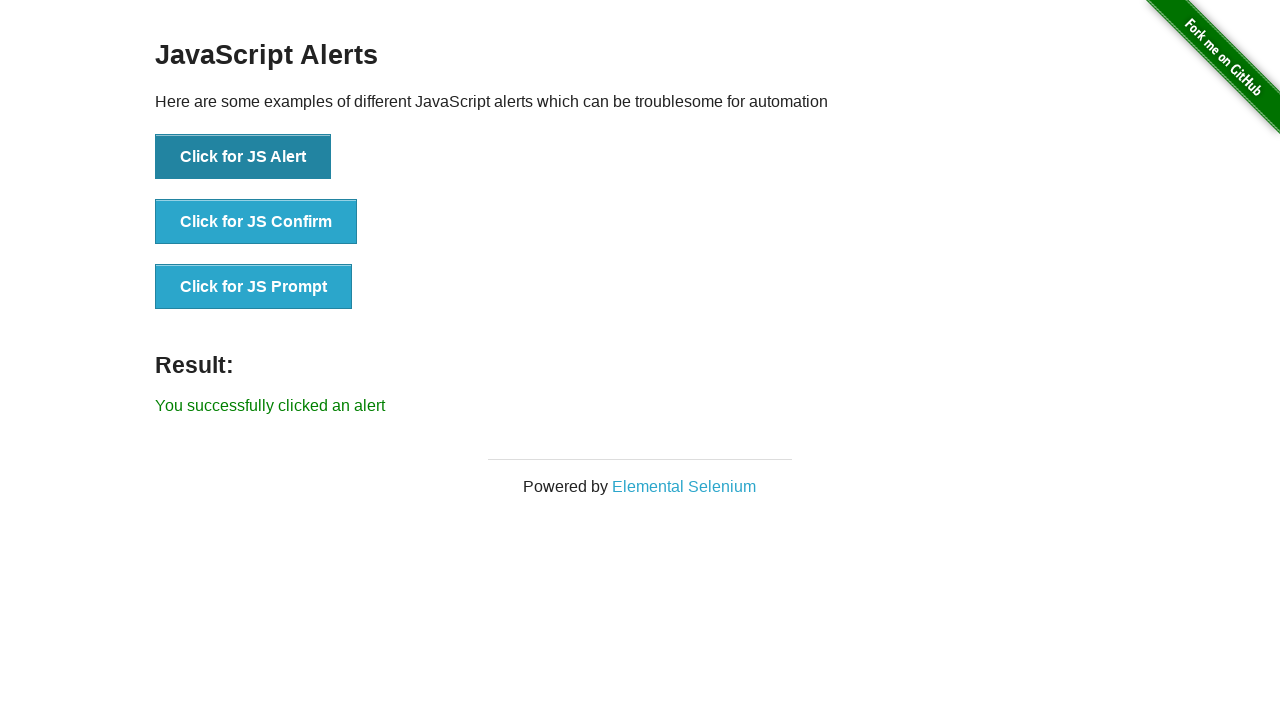